Tests dropdown selection functionality by selecting an option from a dropdown menu

Starting URL: https://rahulshettyacademy.com/AutomationPractice/

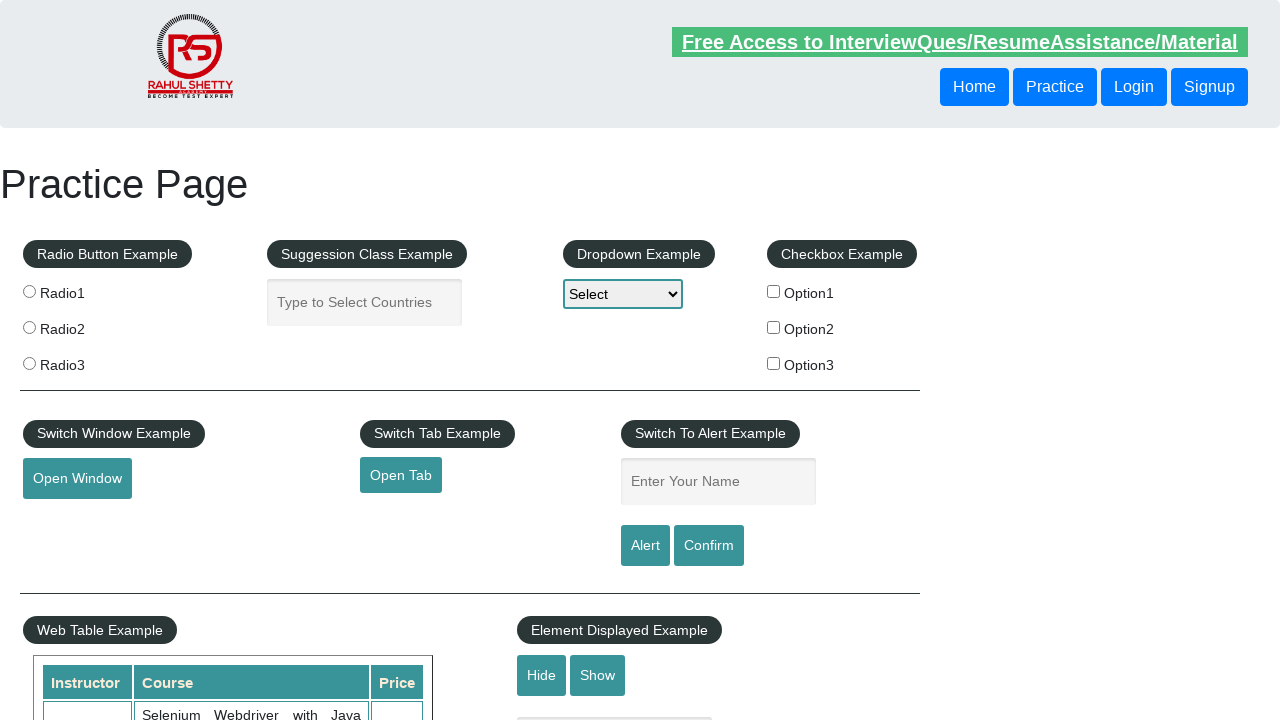

Waited for dropdown element to load
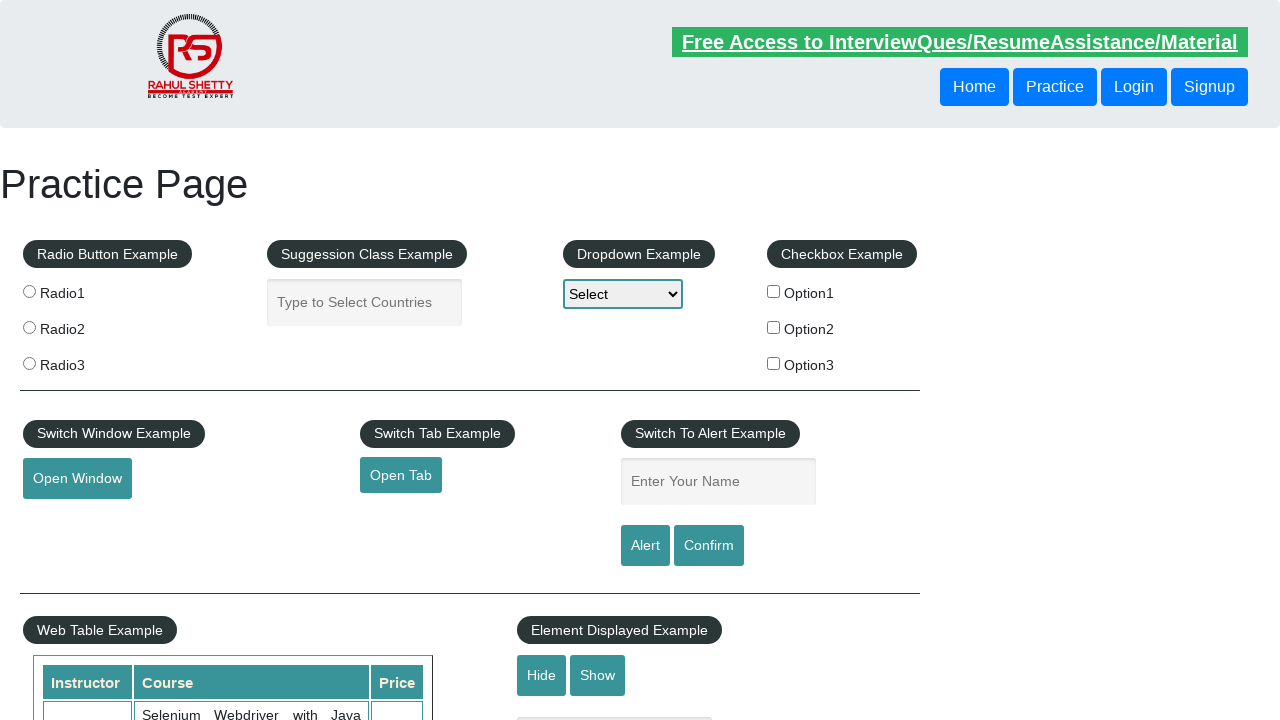

Selected 'Option2' from dropdown menu on #dropdown-class-example
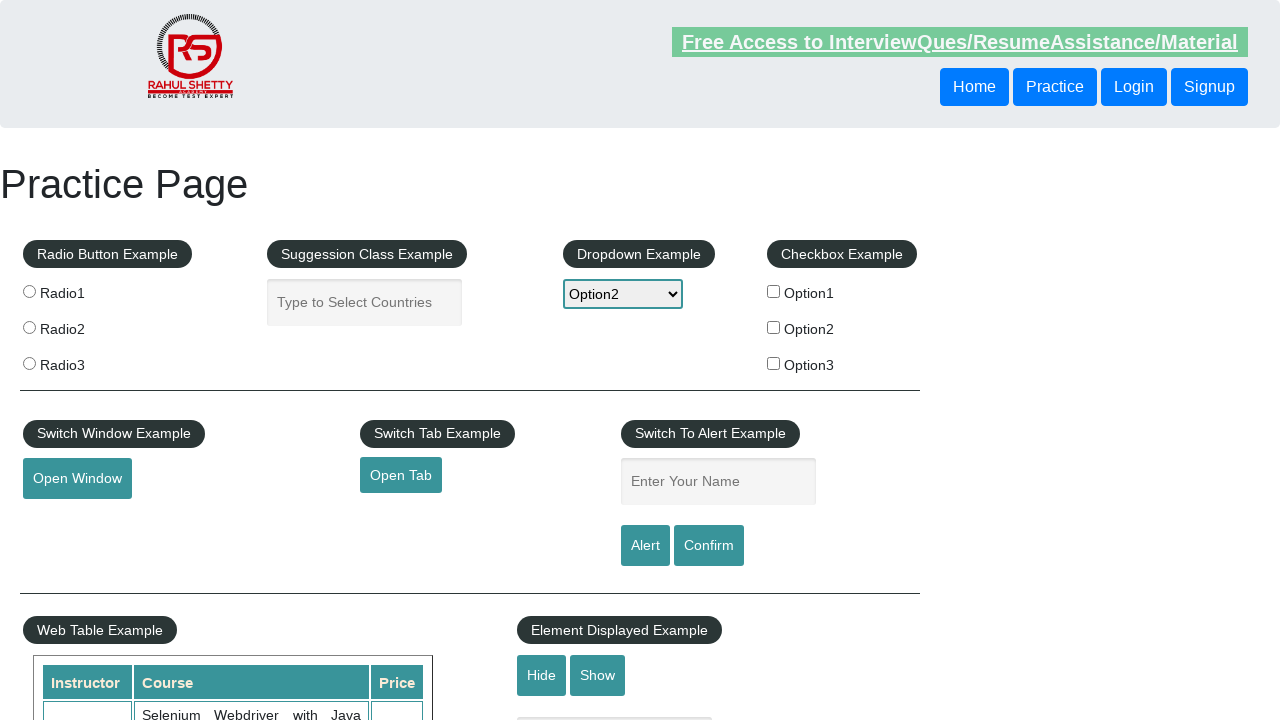

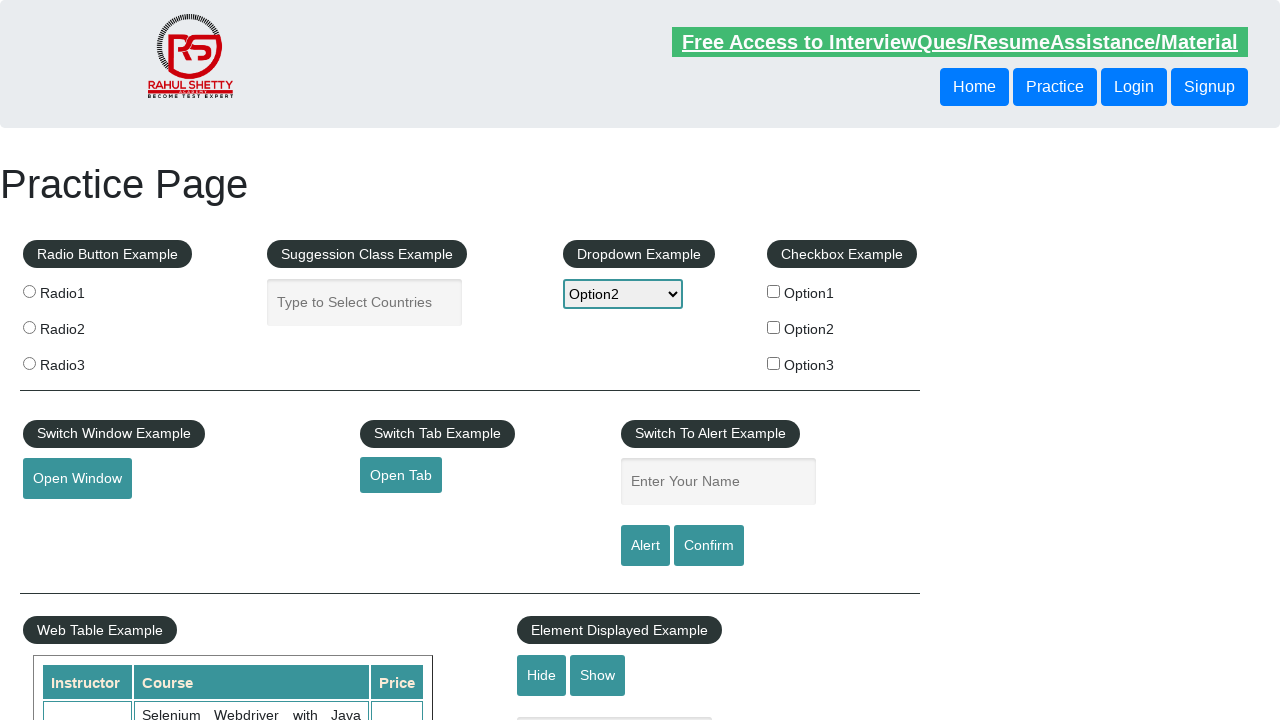